Tests registration form validation by entering invalid email format and verifying email validation error messages

Starting URL: https://alada.vn/tai-khoan/dang-ky.html

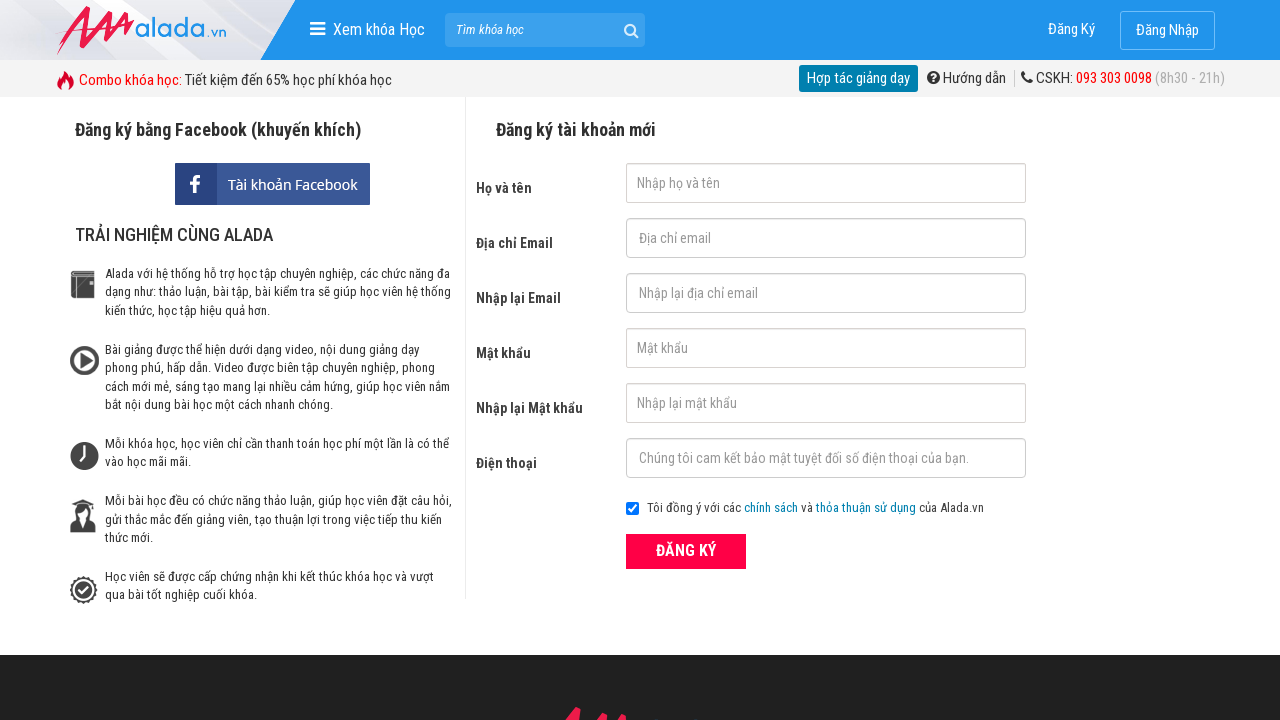

Filled first name field with 'Nguyen Khan' on #txtFirstname
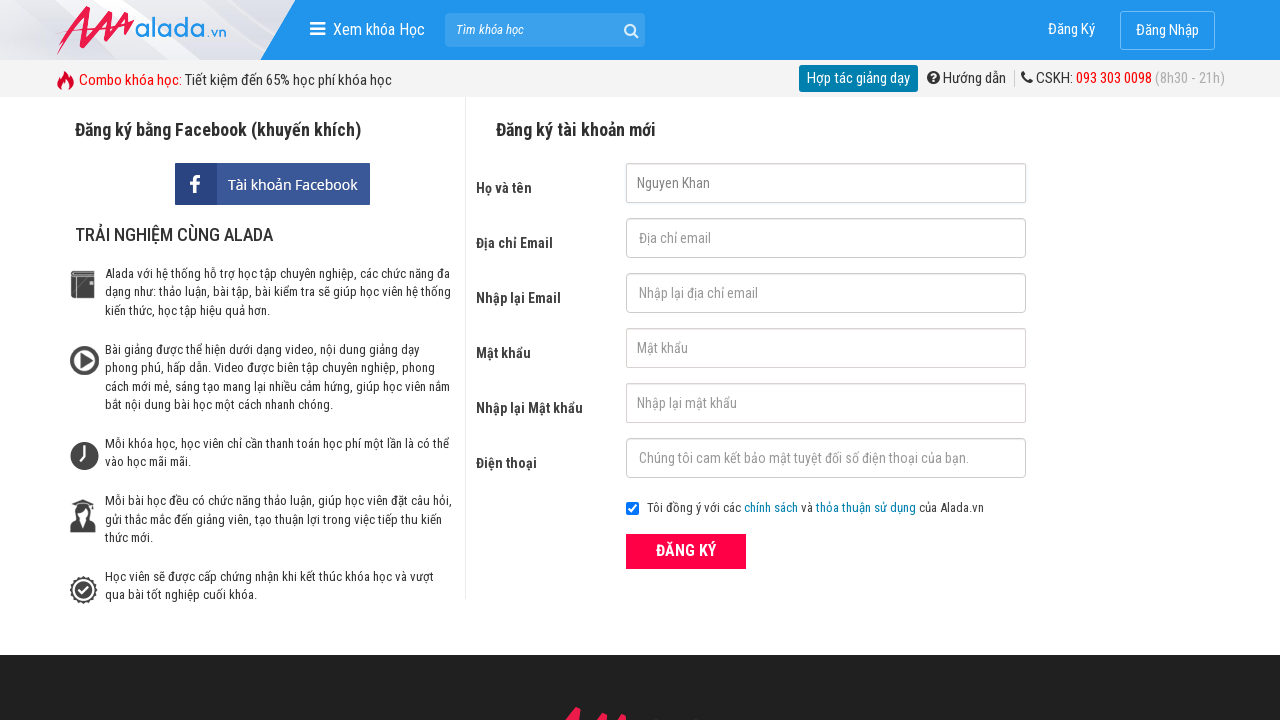

Filled email field with invalid format '123@123.123@' on #txtEmail
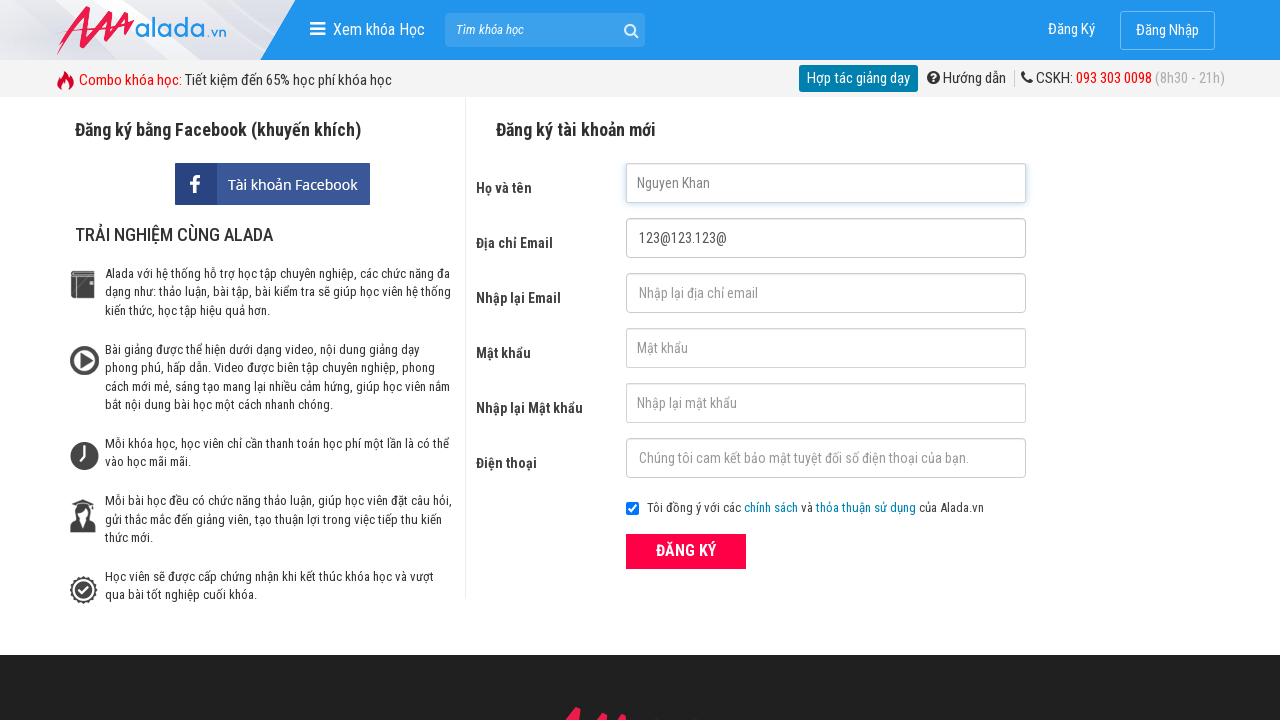

Filled confirm email field with invalid format '123@123.123@' on #txtCEmail
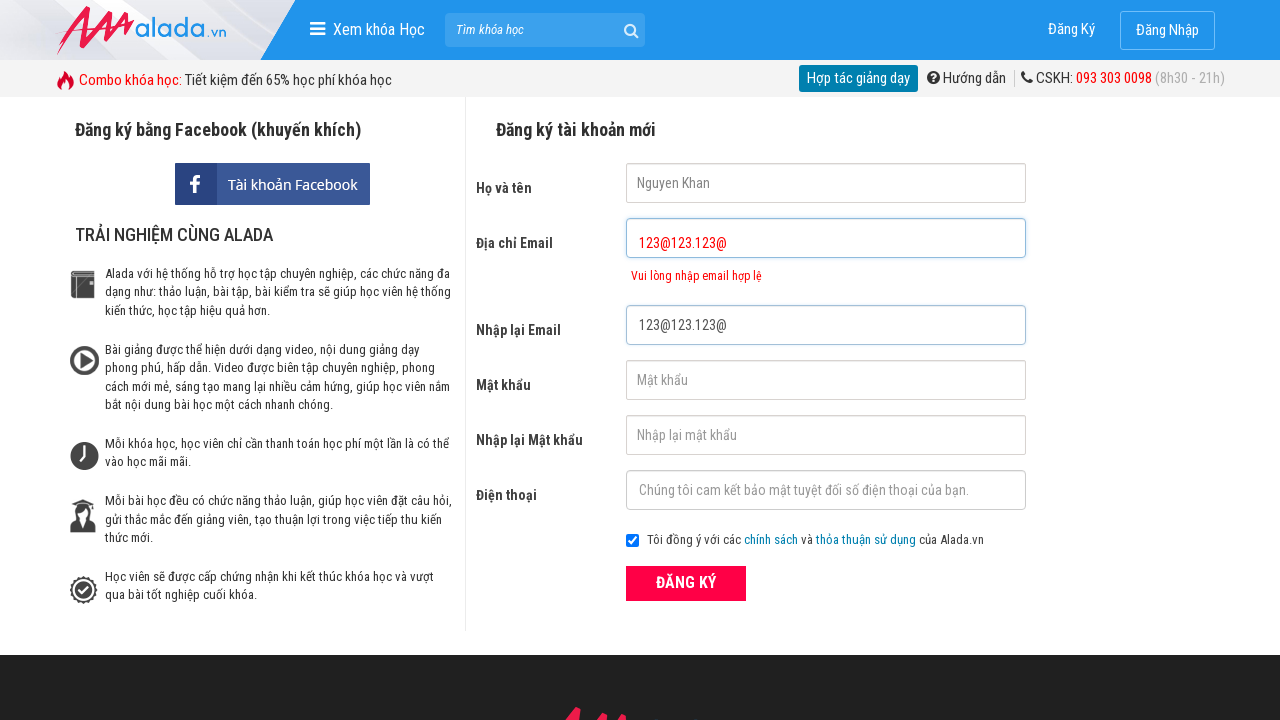

Filled password field with '123456789' on #txtPassword
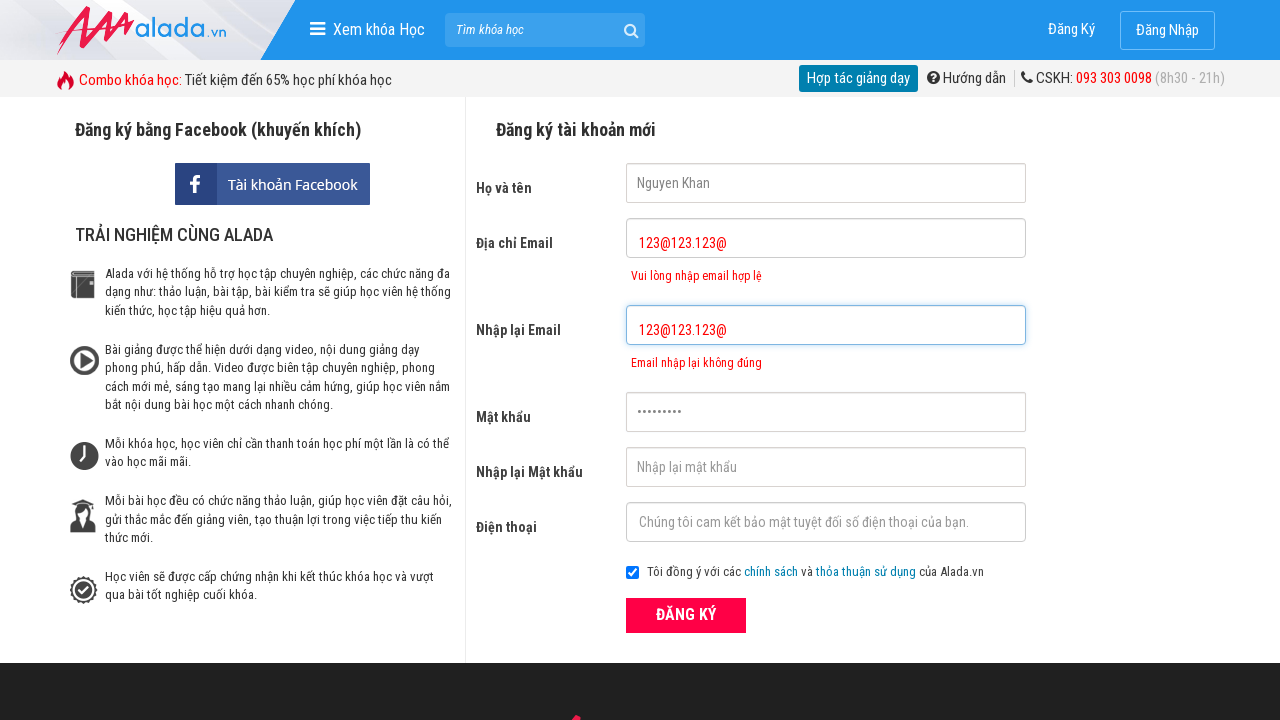

Filled confirm password field with '123456789' on #txtCPassword
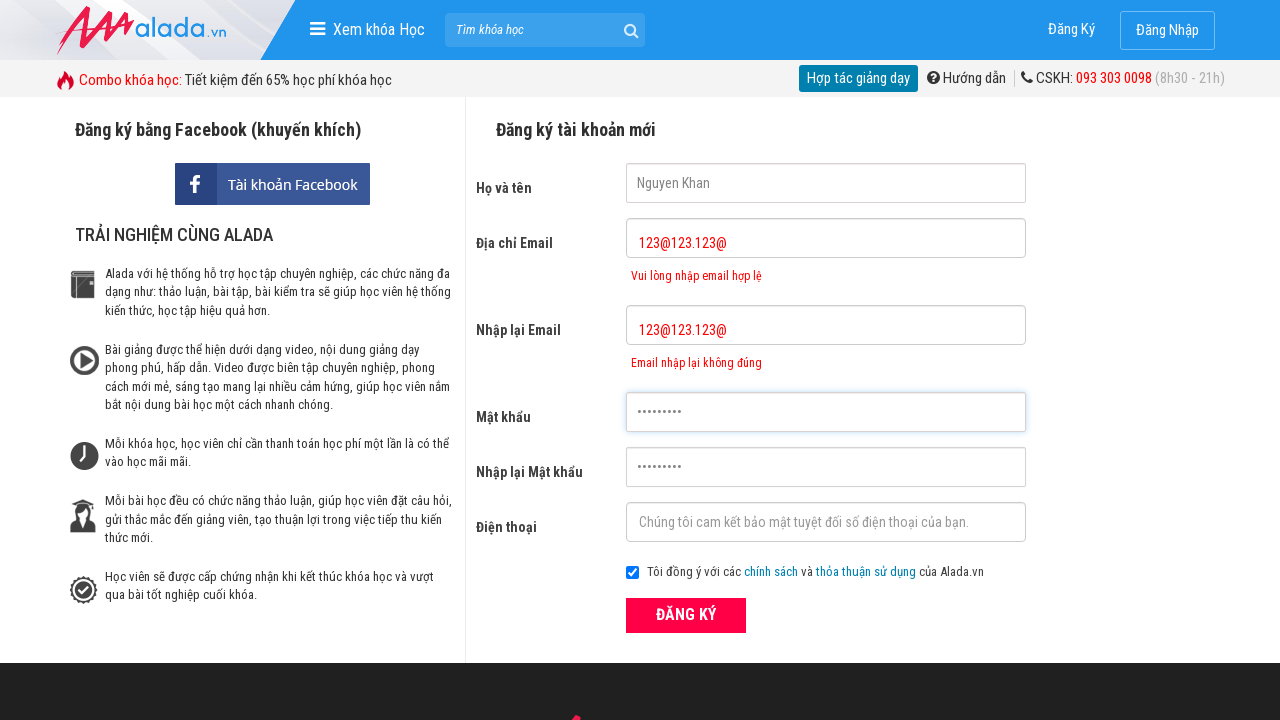

Filled phone number field with '0948290045' on #txtPhone
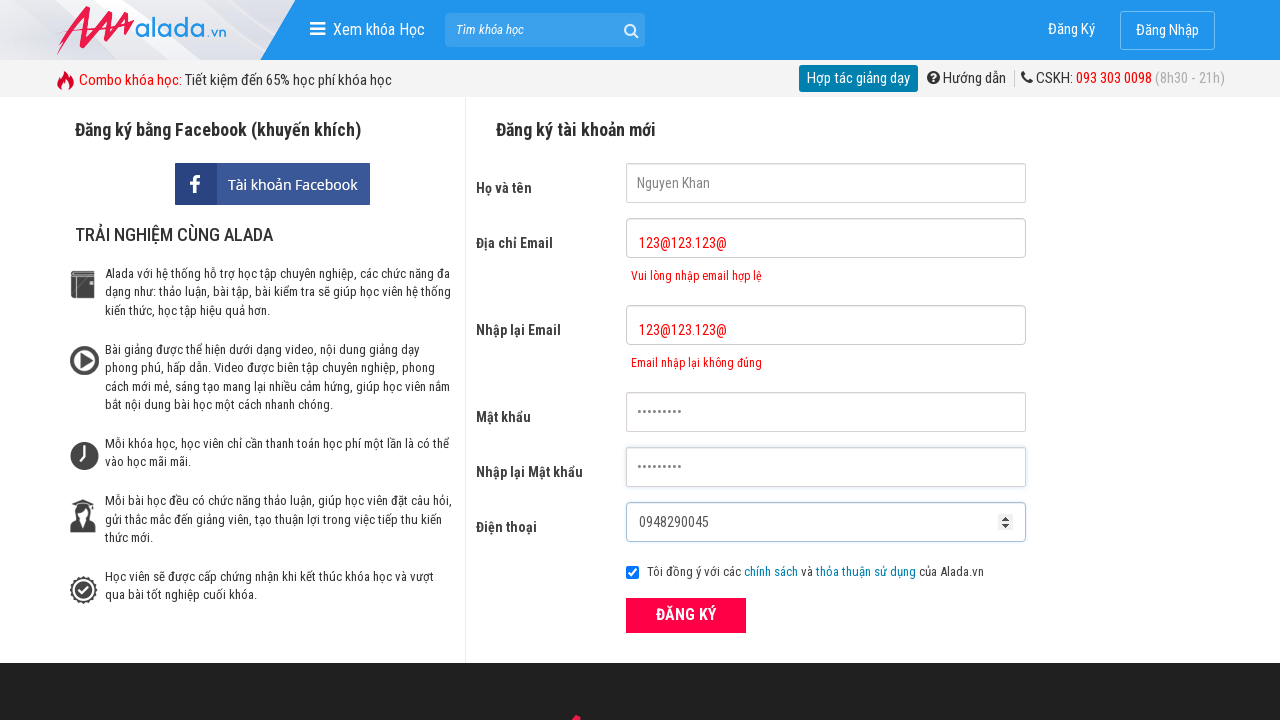

Clicked ĐĂNG KÝ (Register) button at (686, 615) on xpath=//form[@id='frmLogin']//button[text()='ĐĂNG KÝ']
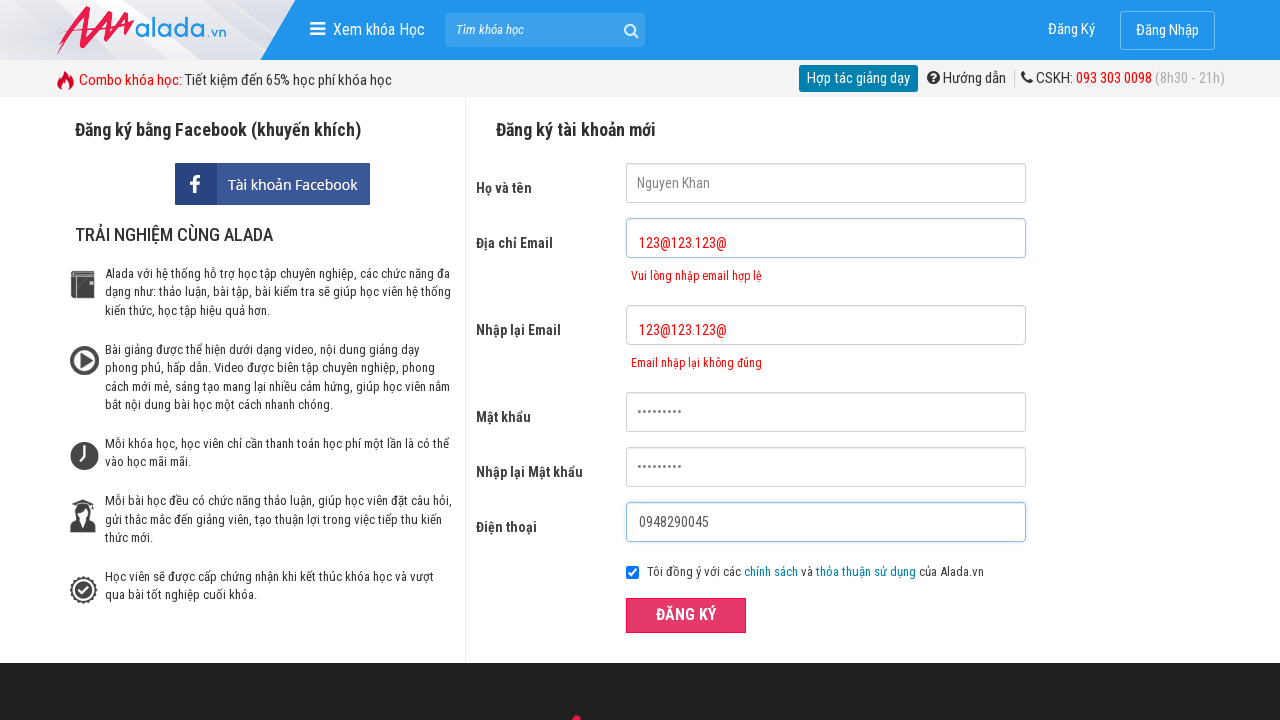

Email validation error message appeared
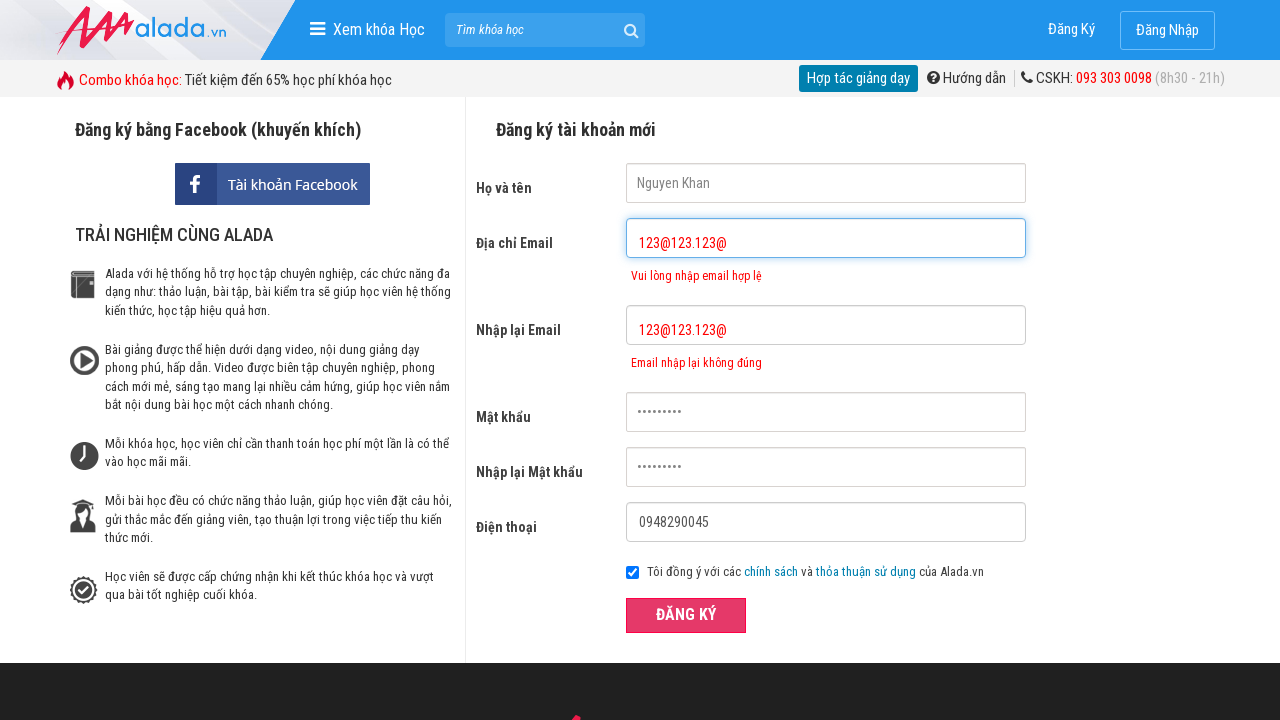

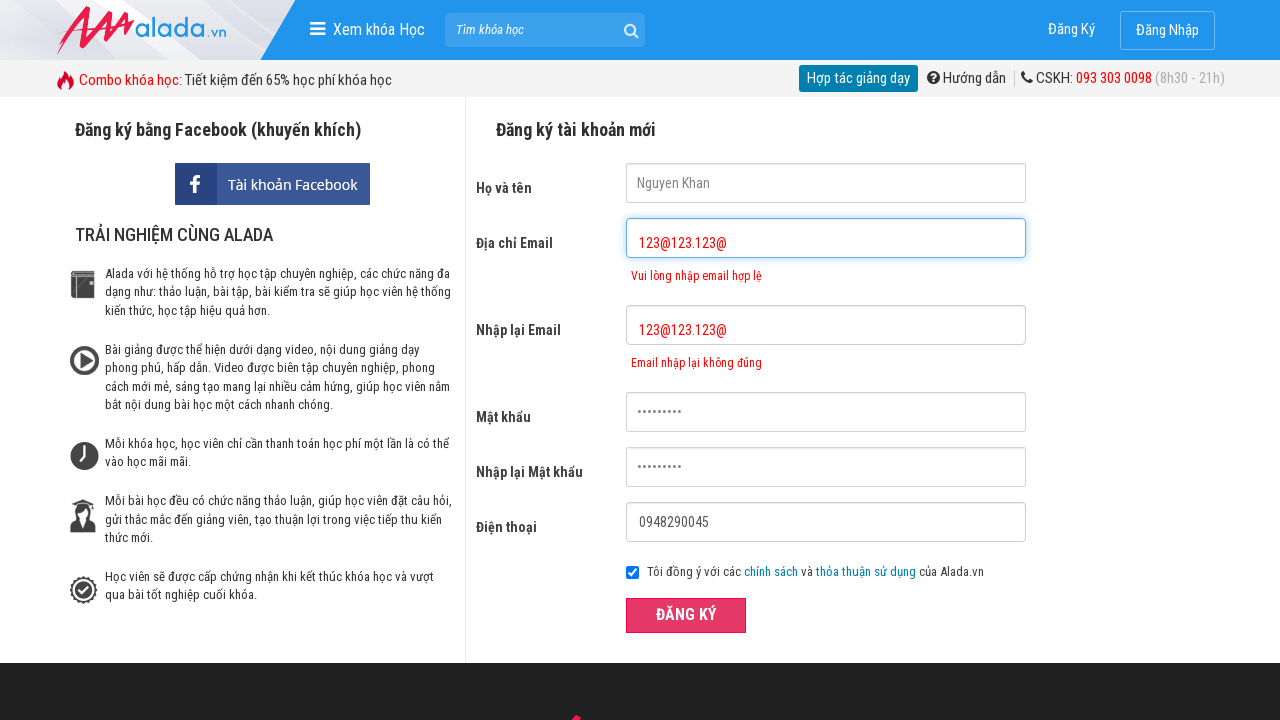